Tests JavaScript prompt alert by clicking prompt button, entering text, accepting it, and verifying the result contains the entered text

Starting URL: https://testotomasyonu.com/javascriptAlert

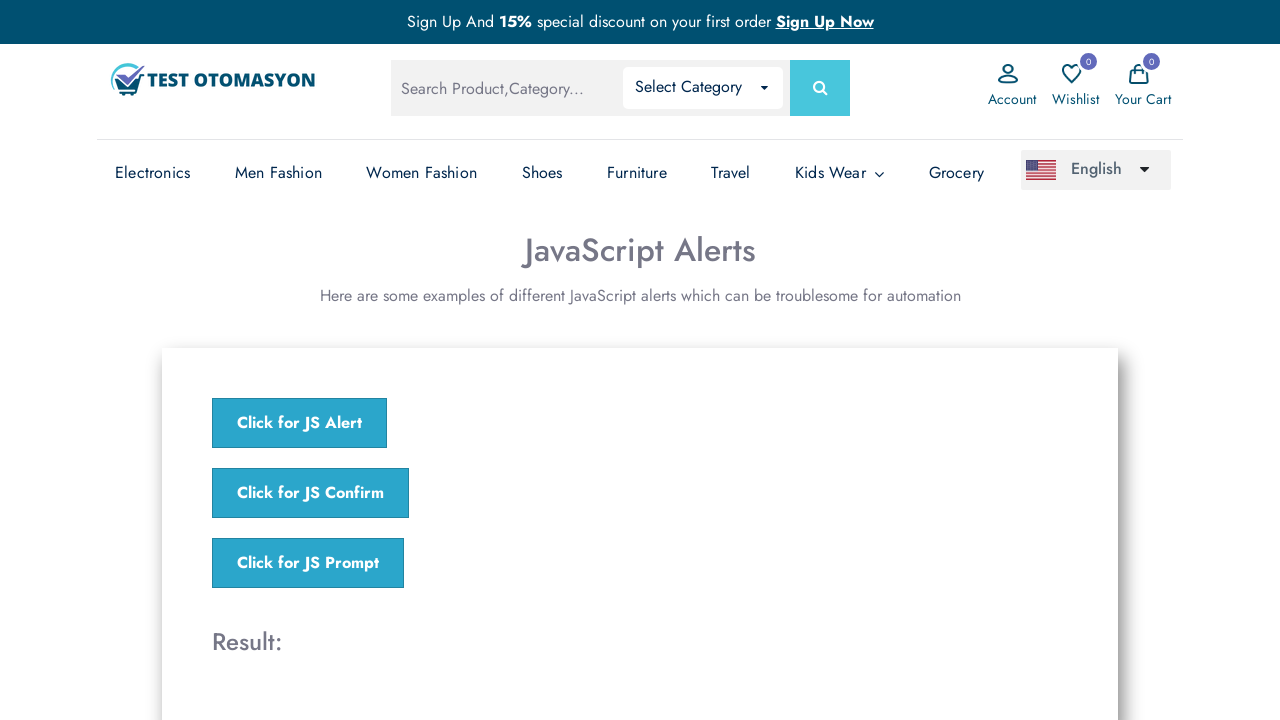

Set up dialog handler to accept prompt with text 'Abdullah'
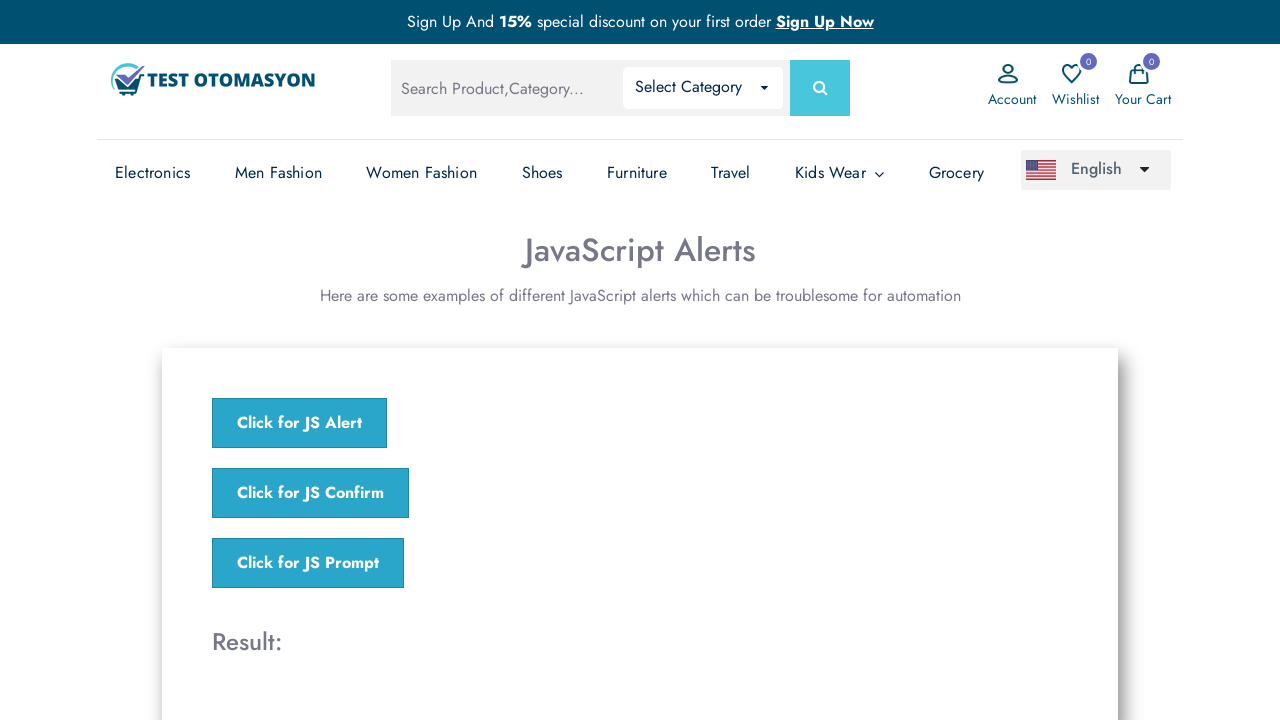

Clicked the prompt alert button at (308, 563) on xpath=//*[@onclick='jsPrompt()']
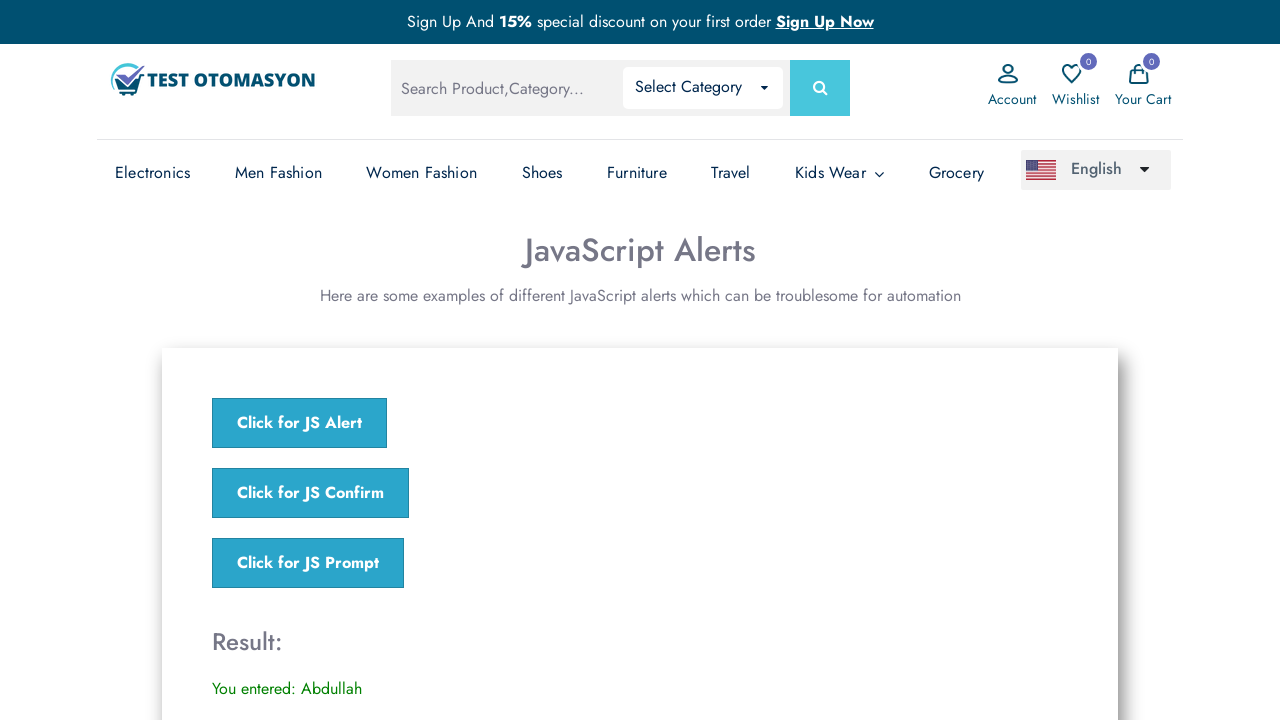

Located the result element
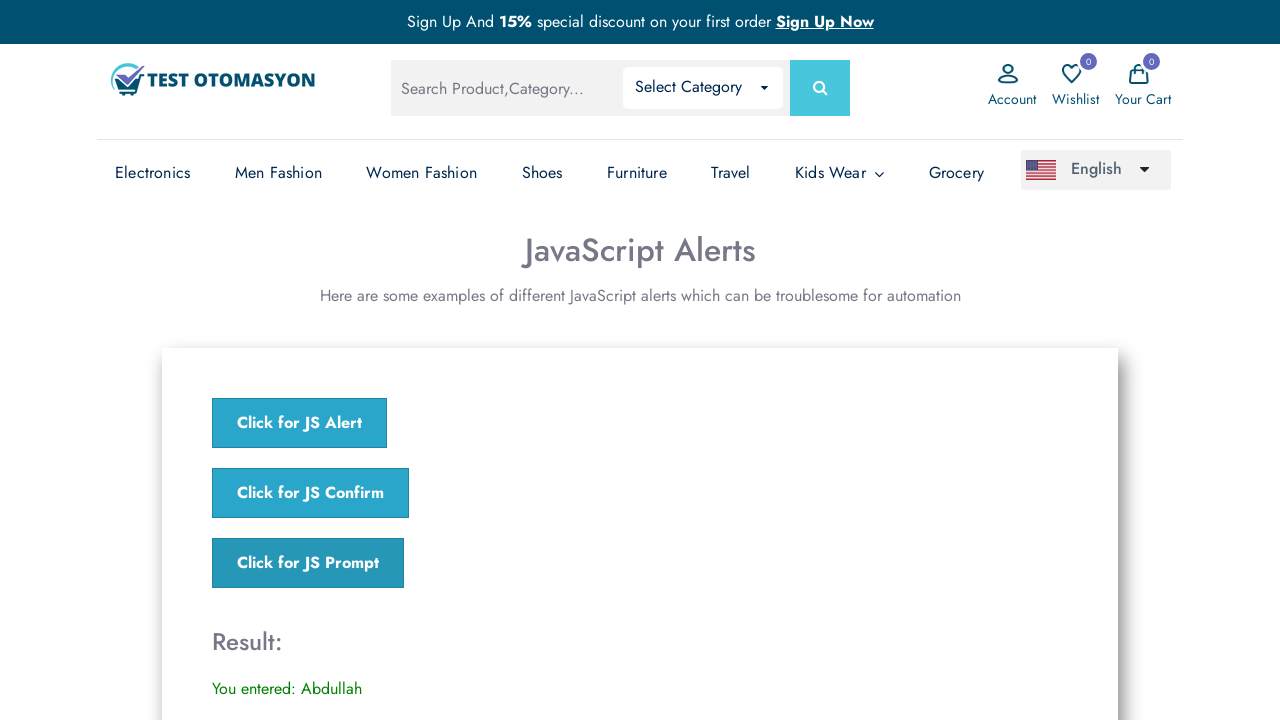

Verified that result element contains the entered text 'Abdullah'
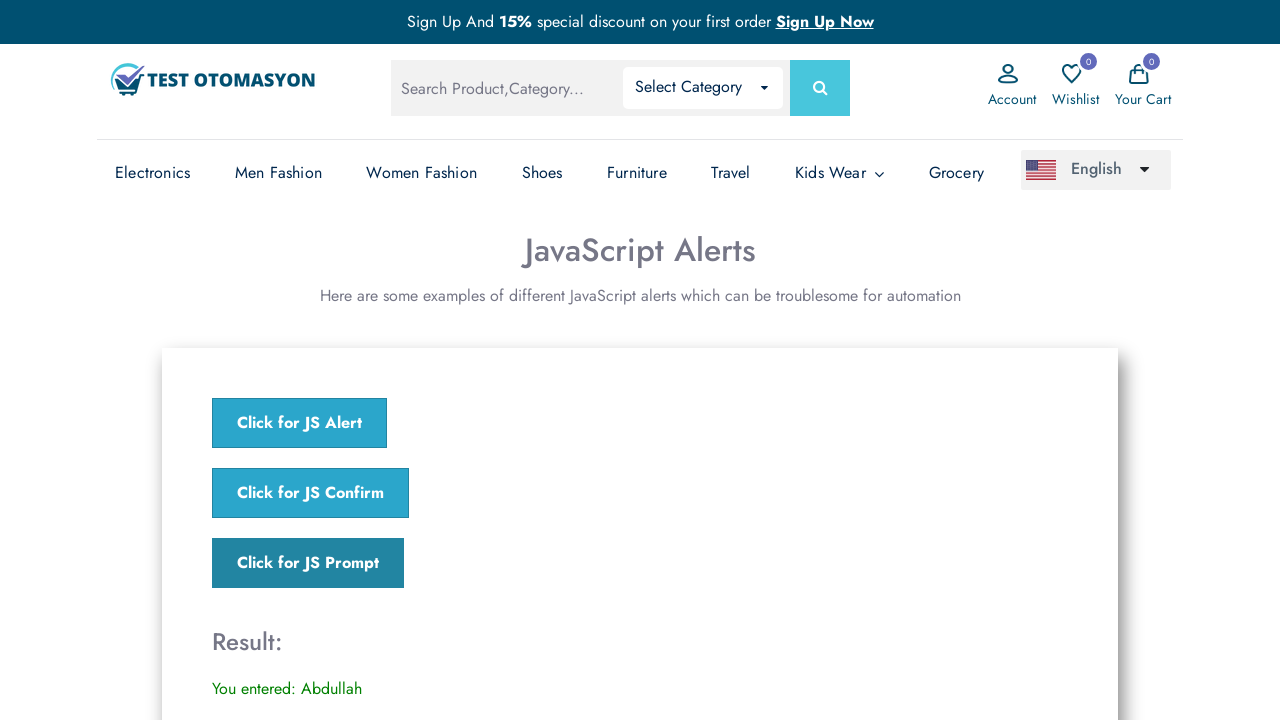

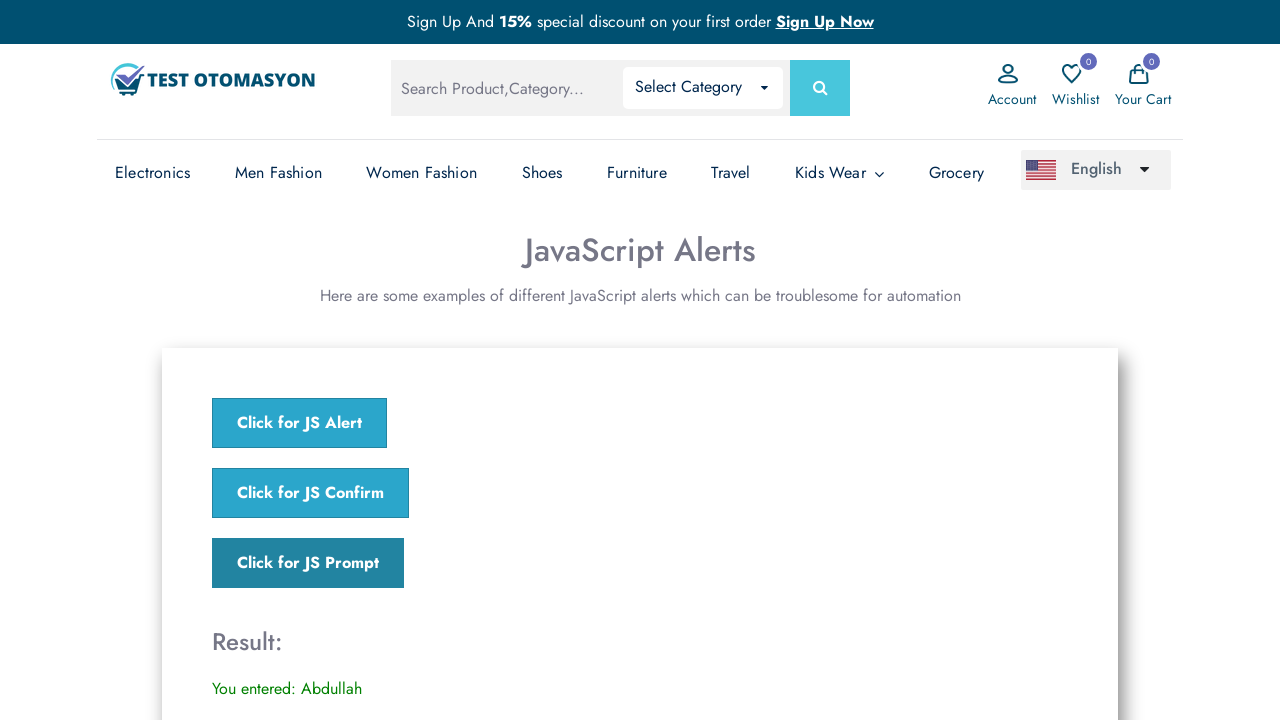